Tests the jQuery UI autocomplete widget by typing "java" in the tags field

Starting URL: https://jqueryui.com/

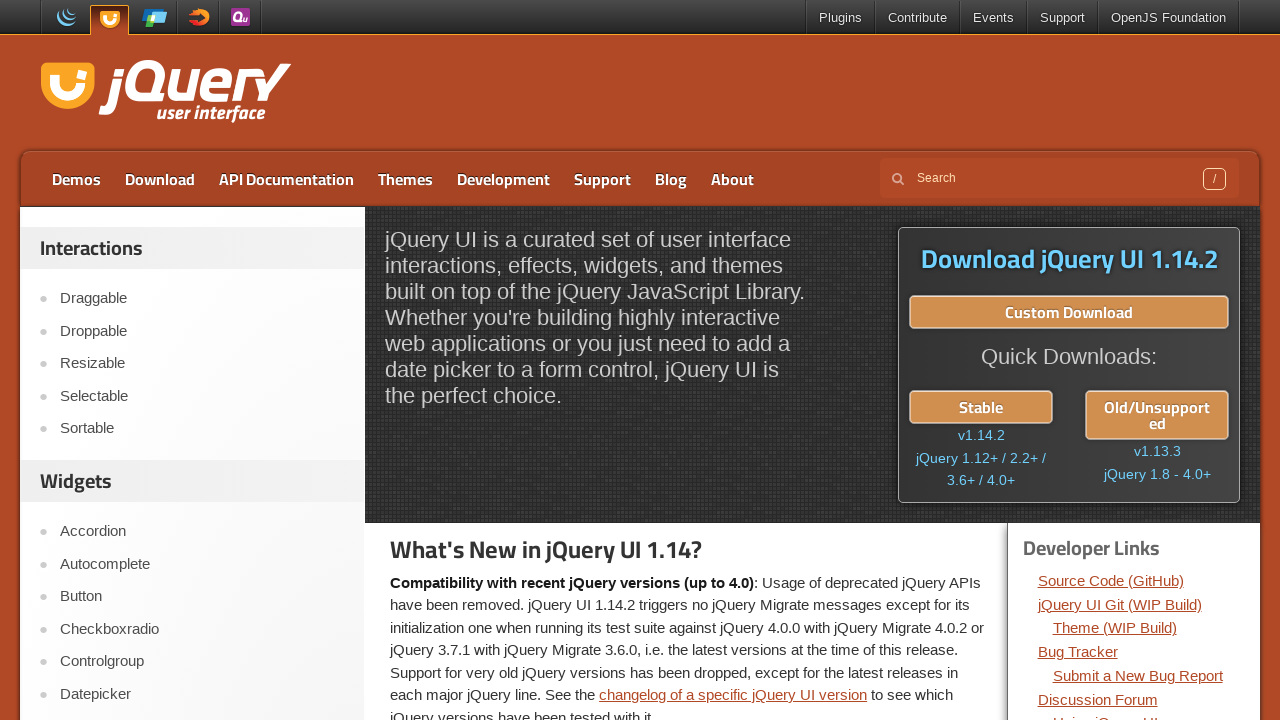

Clicked on Autocomplete menu item at (202, 564) on xpath=//a[text()='Autocomplete']
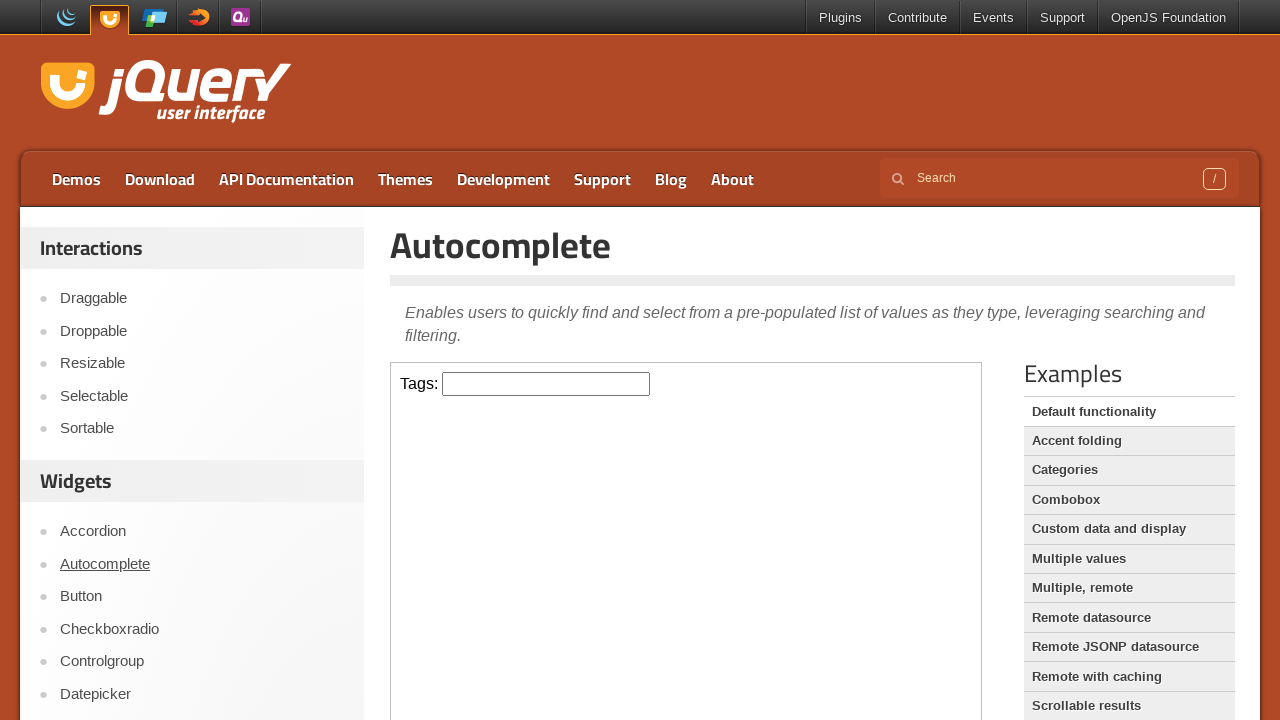

Clicked on tags field in iframe at (546, 384) on iframe >> nth=0 >> internal:control=enter-frame >> #tags
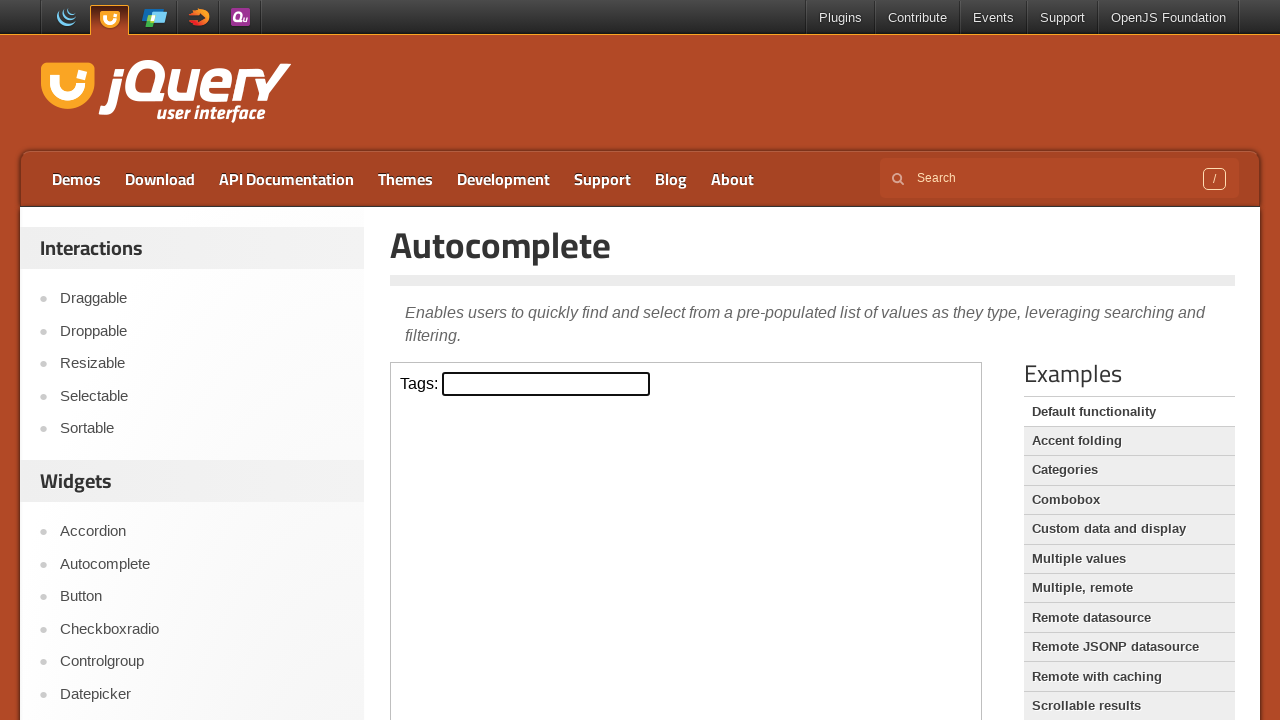

Typed 'java' in tags field on iframe >> nth=0 >> internal:control=enter-frame >> #tags
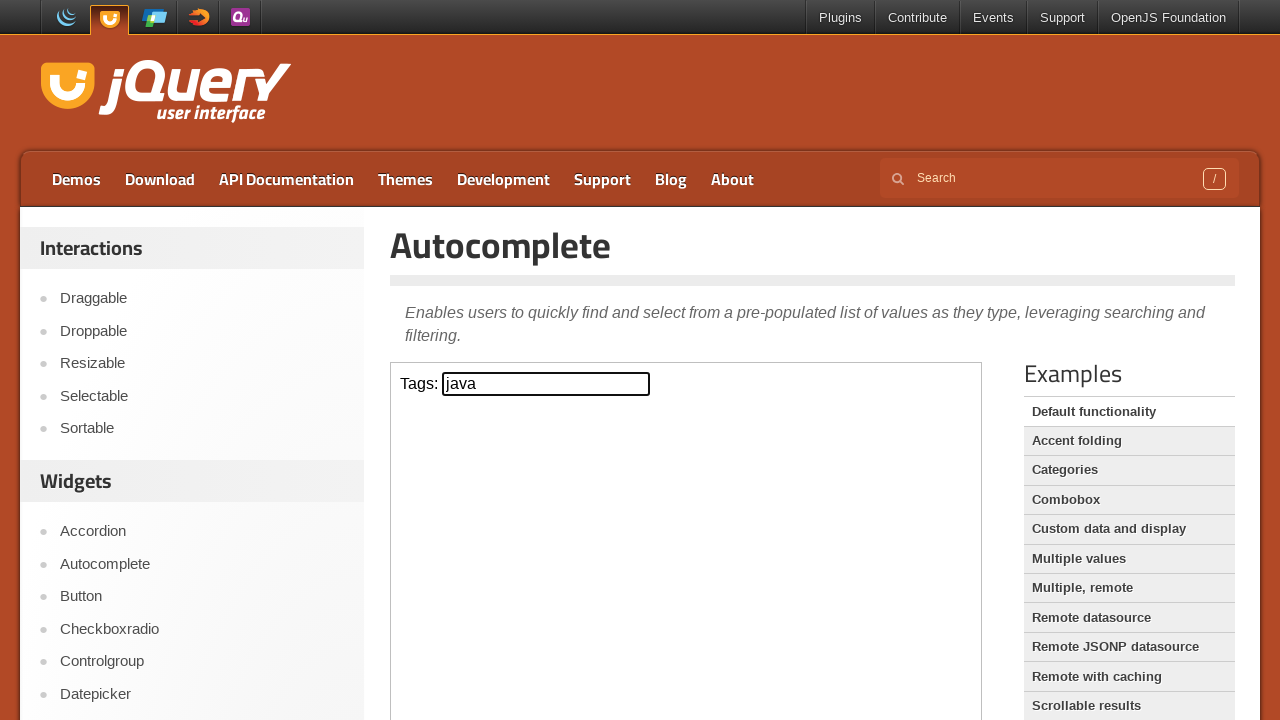

Pressed ArrowDown to navigate autocomplete suggestions on iframe >> nth=0 >> internal:control=enter-frame >> #tags
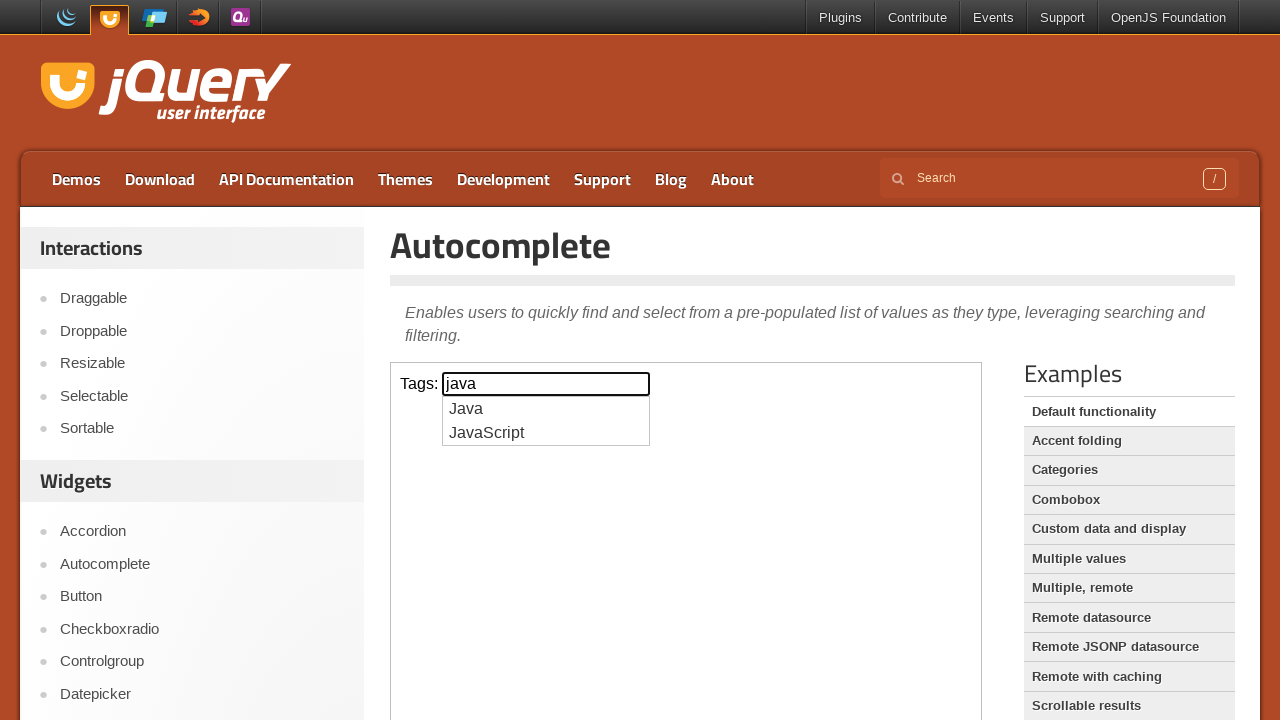

Pressed Enter to select autocomplete suggestion on iframe >> nth=0 >> internal:control=enter-frame >> #tags
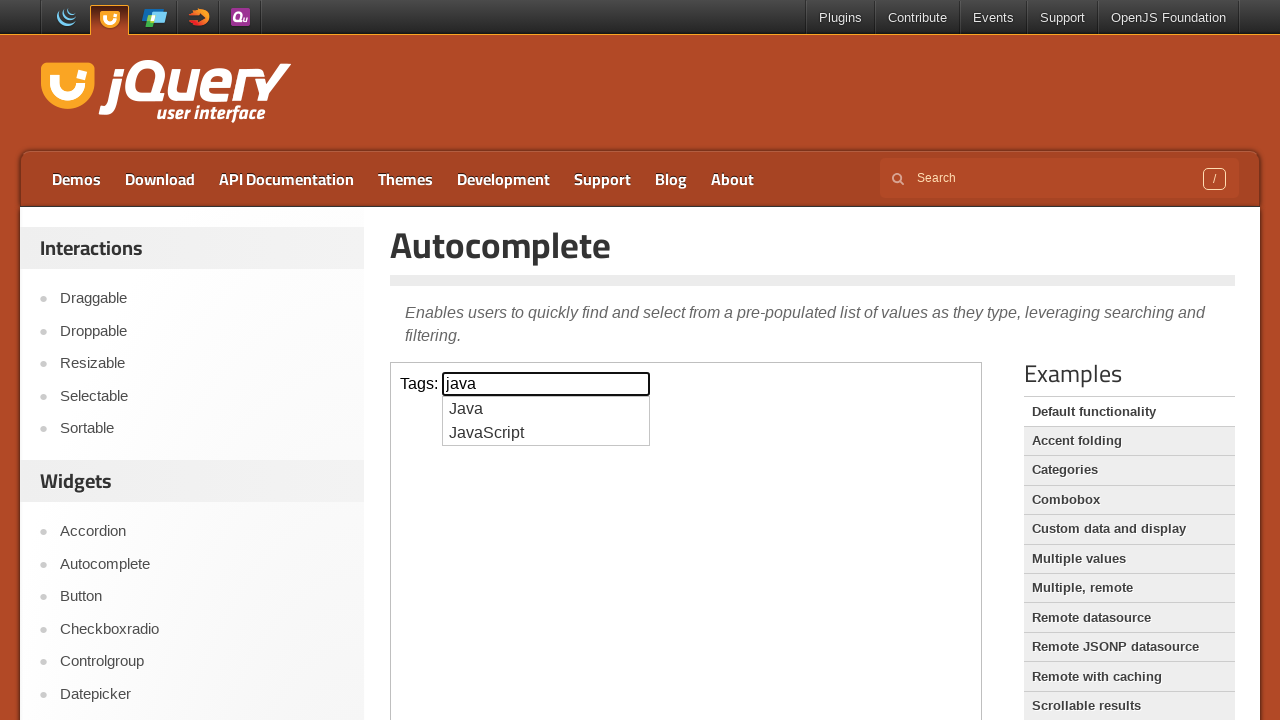

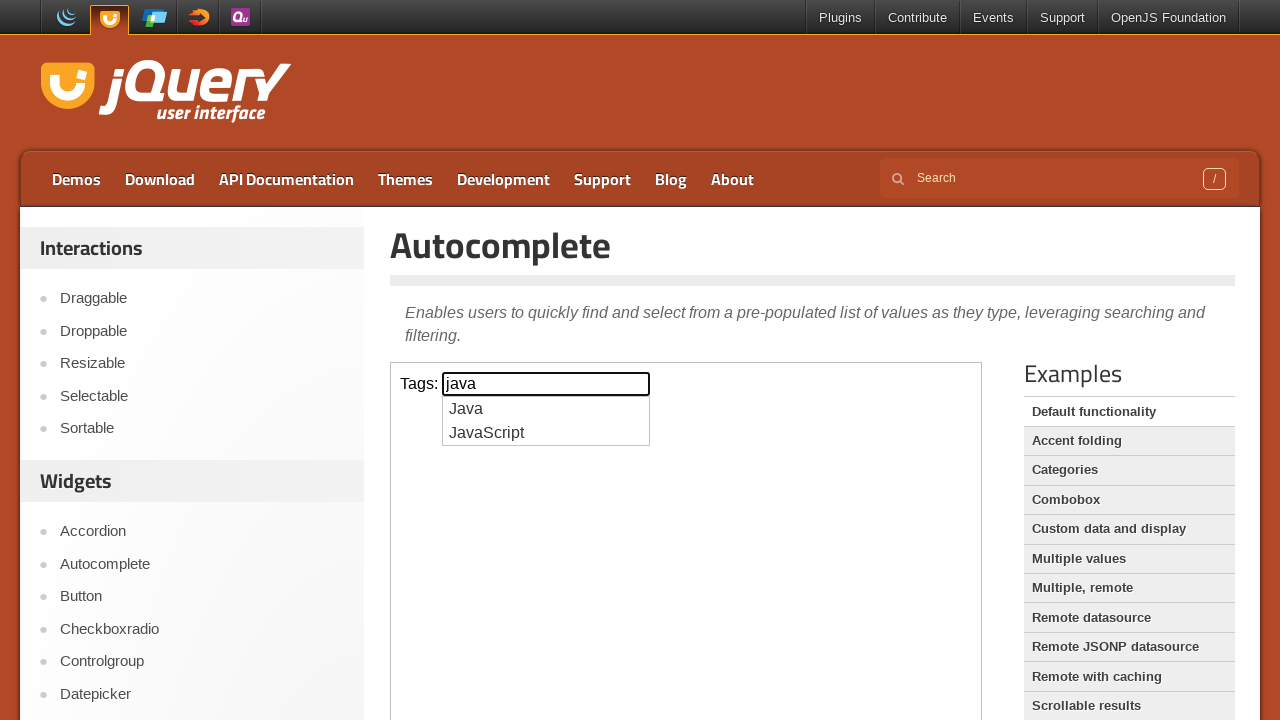